Tests JavaScript alert handling by entering a name, triggering an alert and accepting it, then triggering a confirm dialog and dismissing it

Starting URL: https://rahulshettyacademy.com/AutomationPractice/

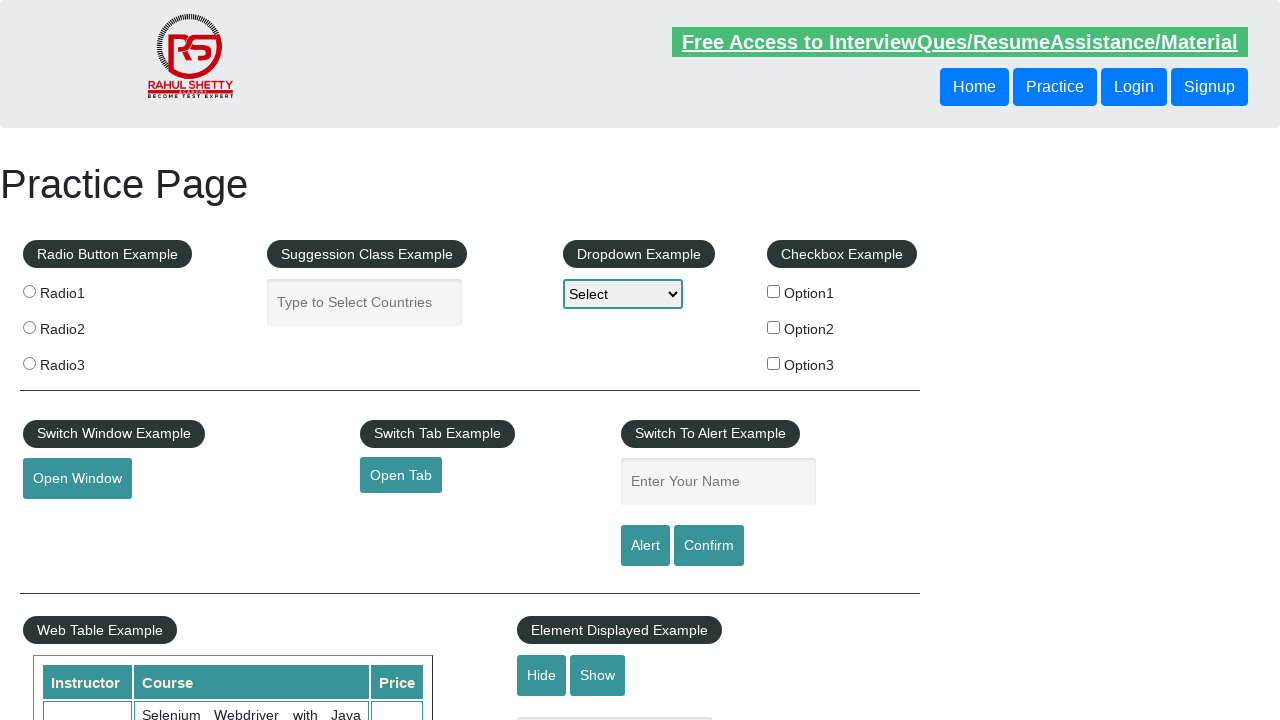

Filled name field with 'Rahul' on #name
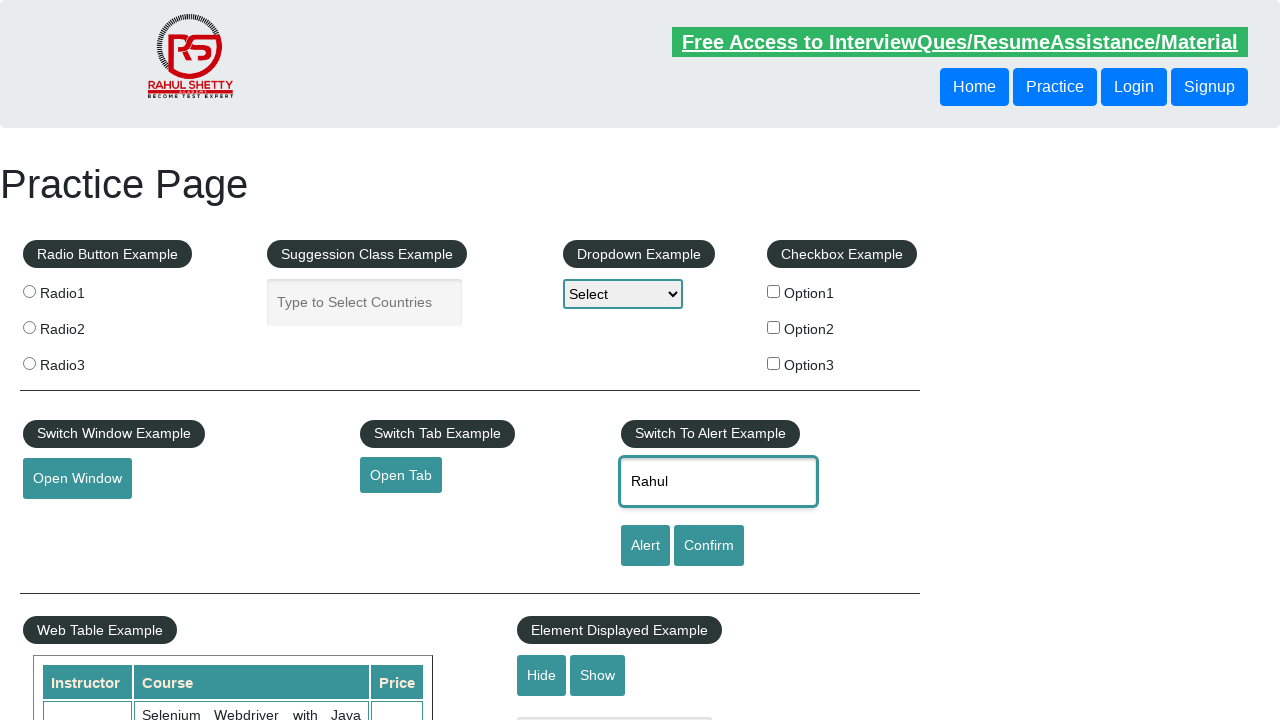

Clicked alert button to trigger JavaScript alert at (645, 546) on [id='alertbtn']
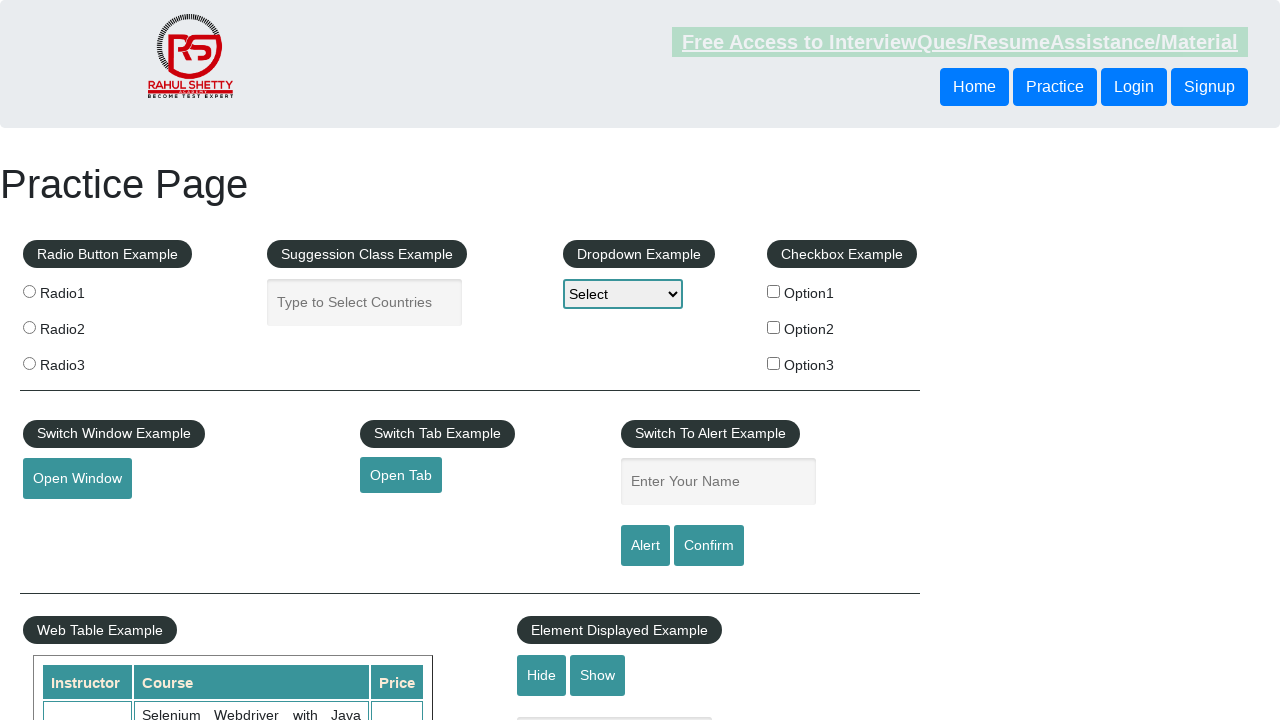

Alert dialog accepted
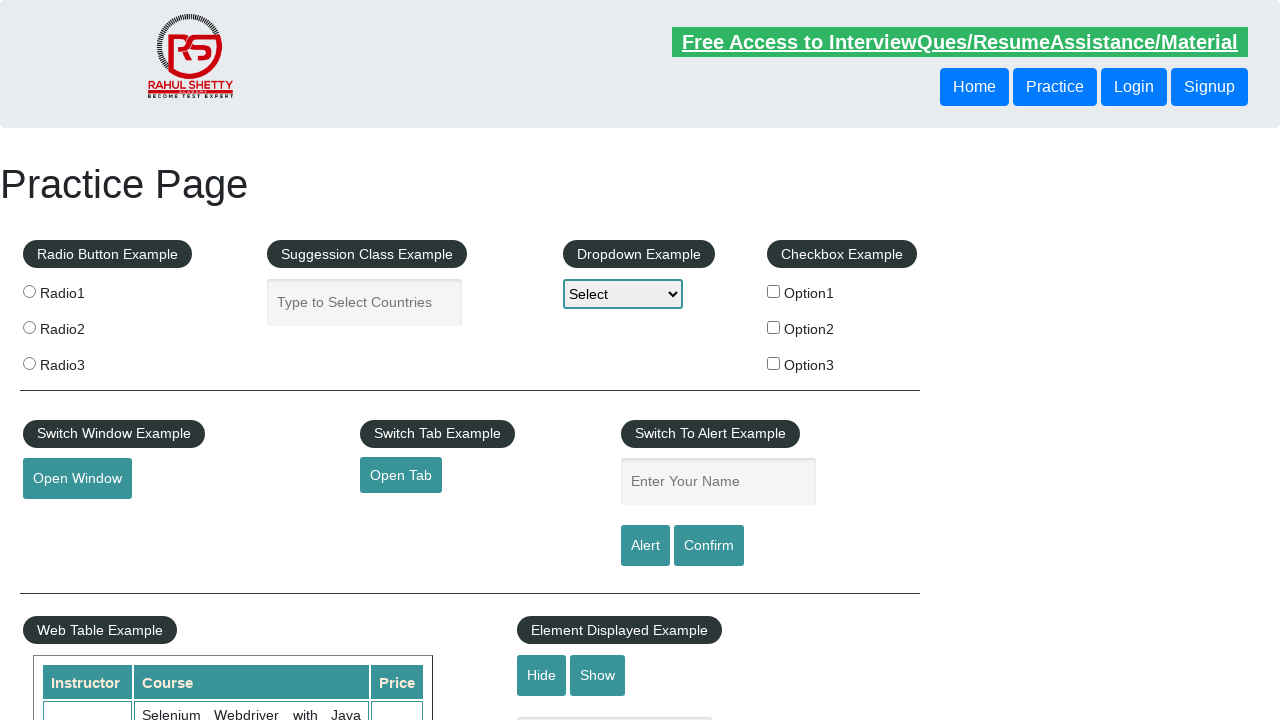

Clicked confirm button to trigger confirm dialog at (709, 546) on #confirmbtn
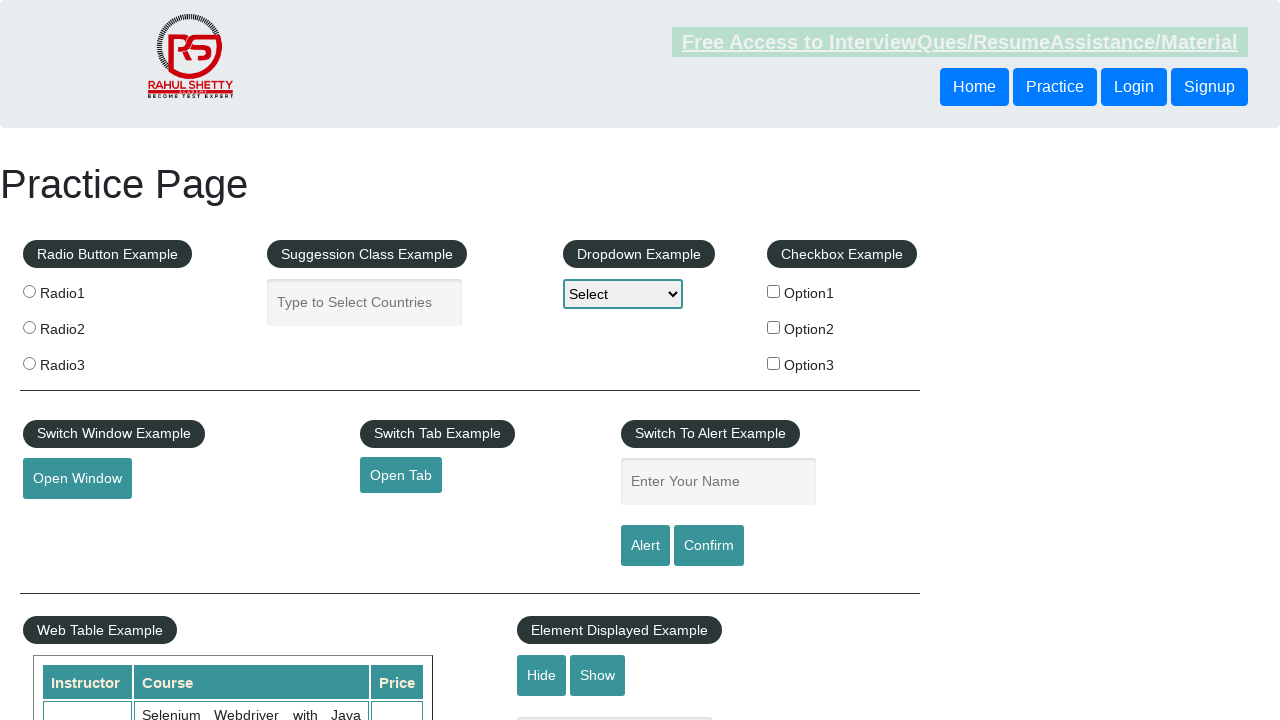

Confirm dialog dismissed
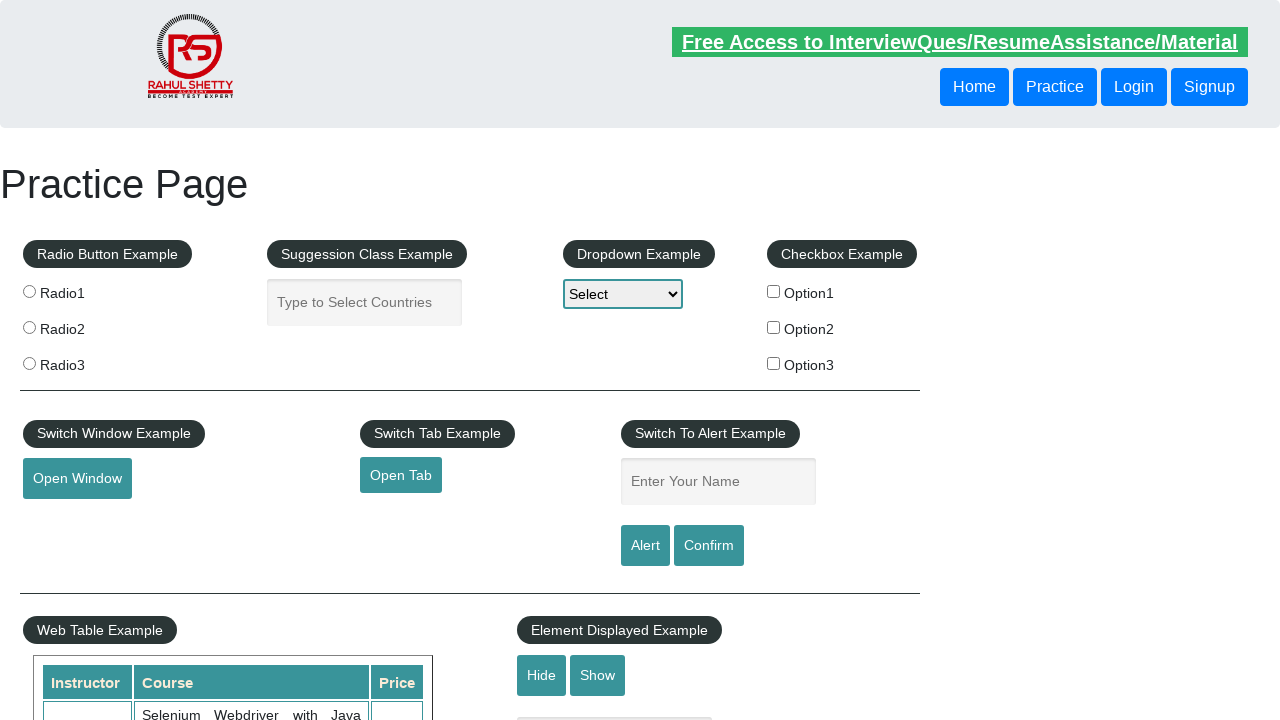

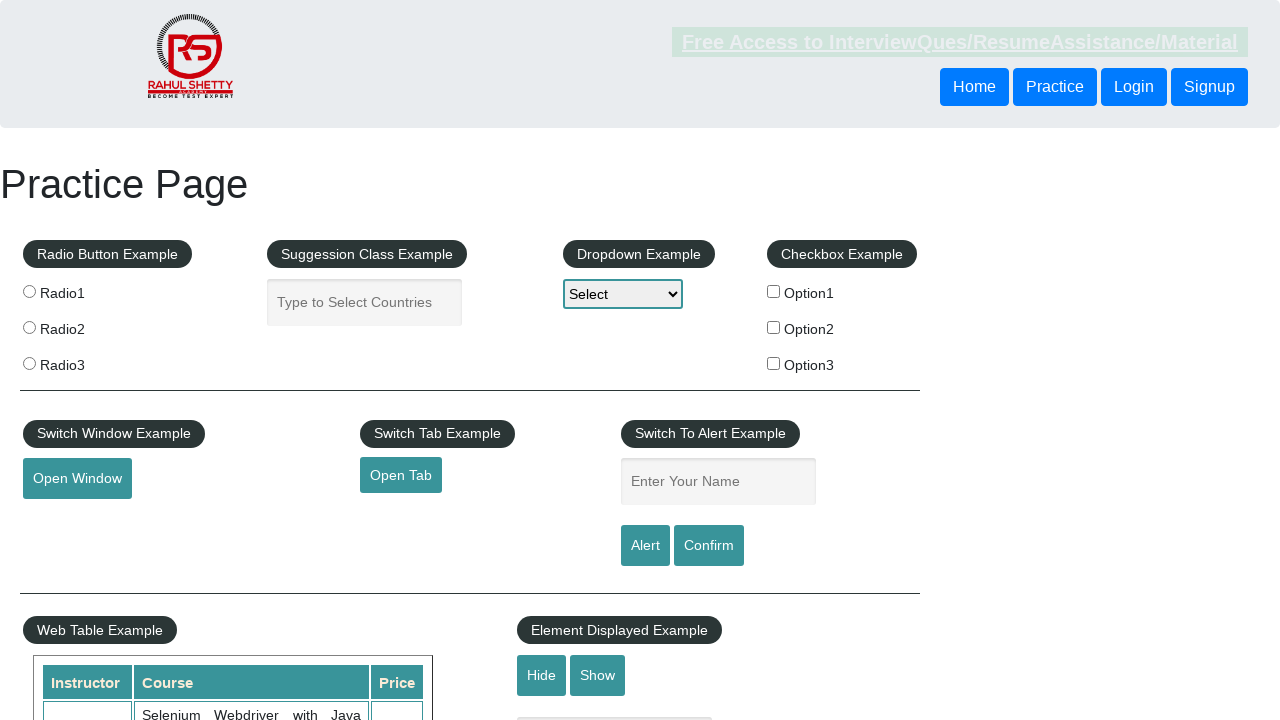